Tests the laminate calculator with larger room dimensions (12x9m), laminate size (1800x300mm), 9 pieces per pack, price 1000, and horizontal laying direction.

Starting URL: https://masterskayapola.ru/kalkulyator/laminata.html

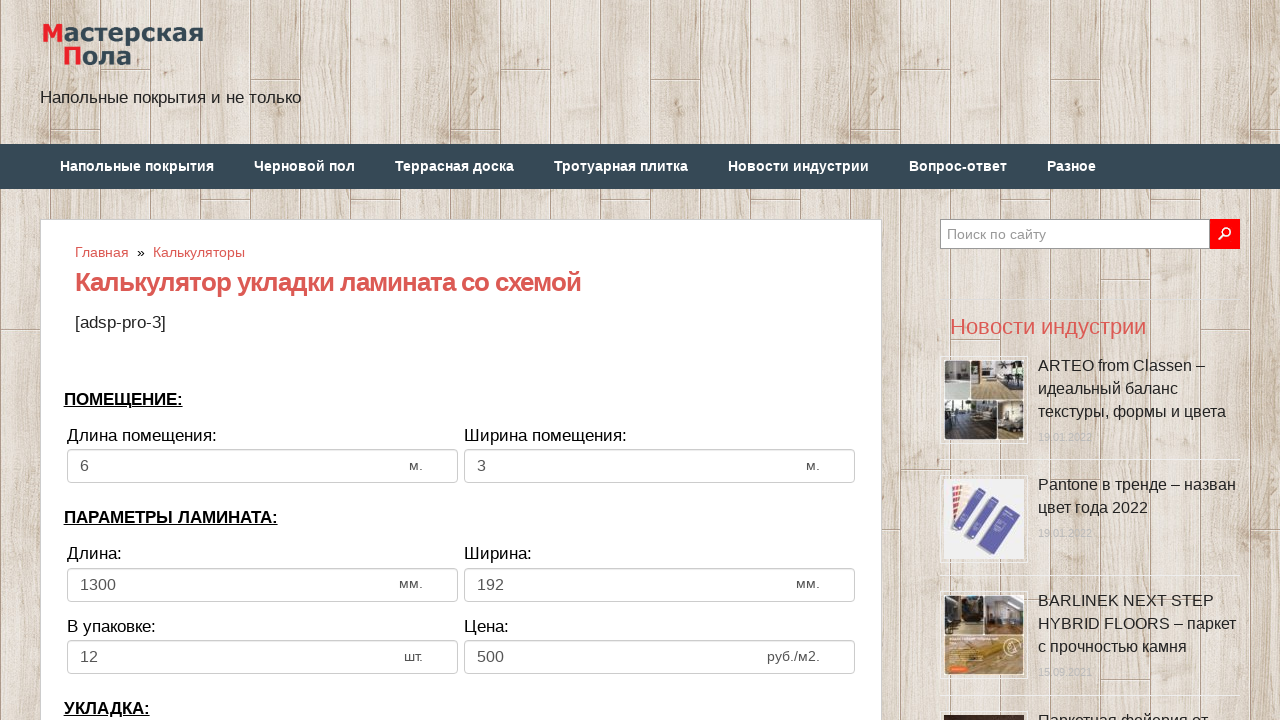

Clicked room width input field at (262, 466) on input[name='calc_roomwidth']
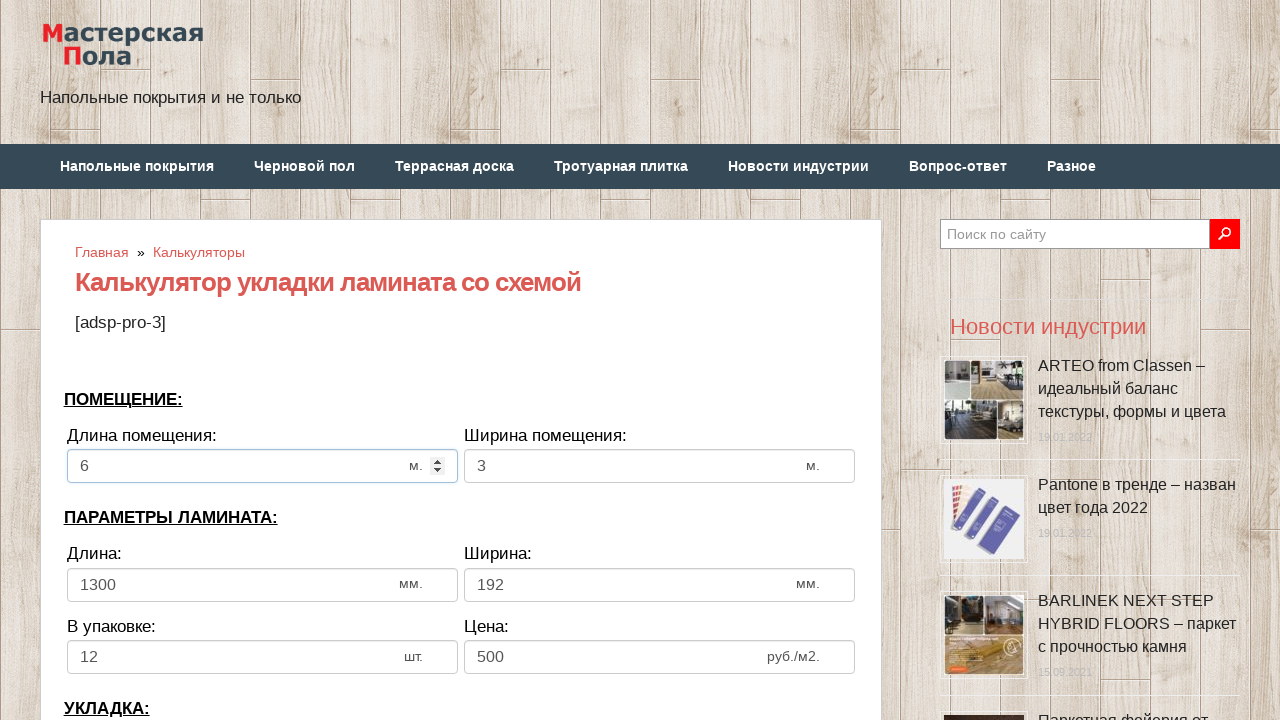

Filled room width with 12 meters on input[name='calc_roomwidth']
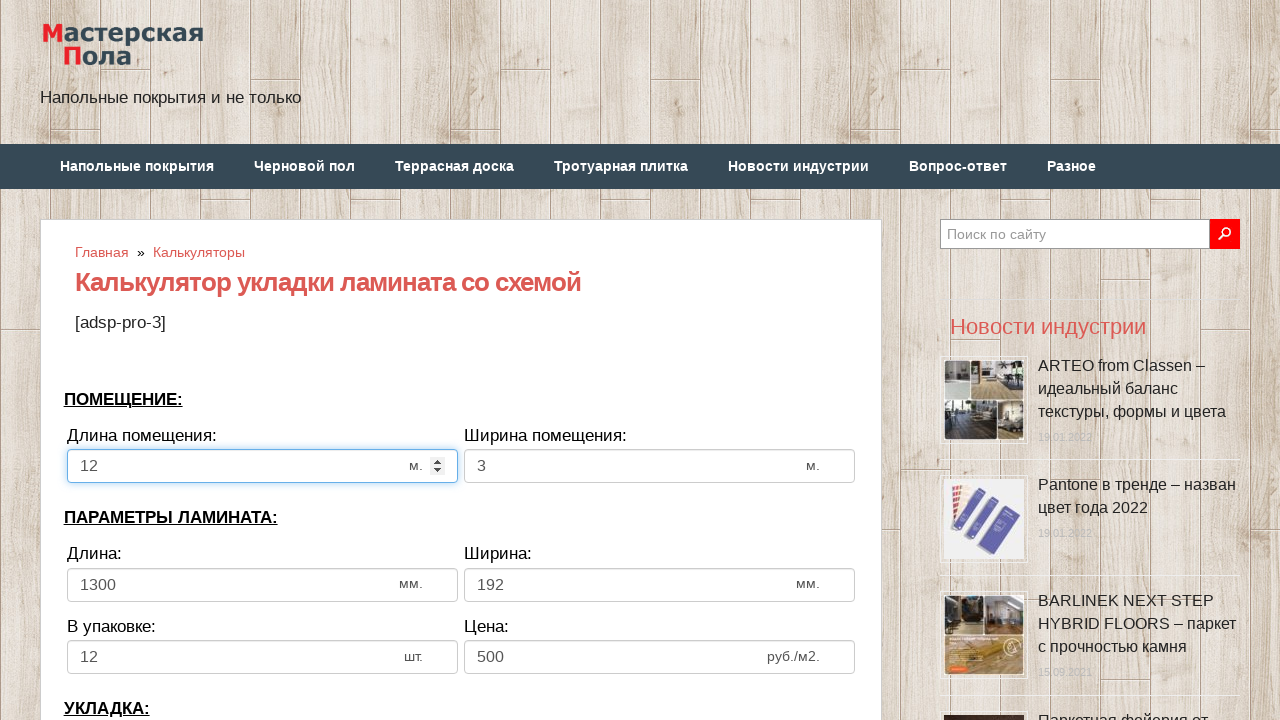

Clicked room height input field at (660, 466) on input[name='calc_roomheight']
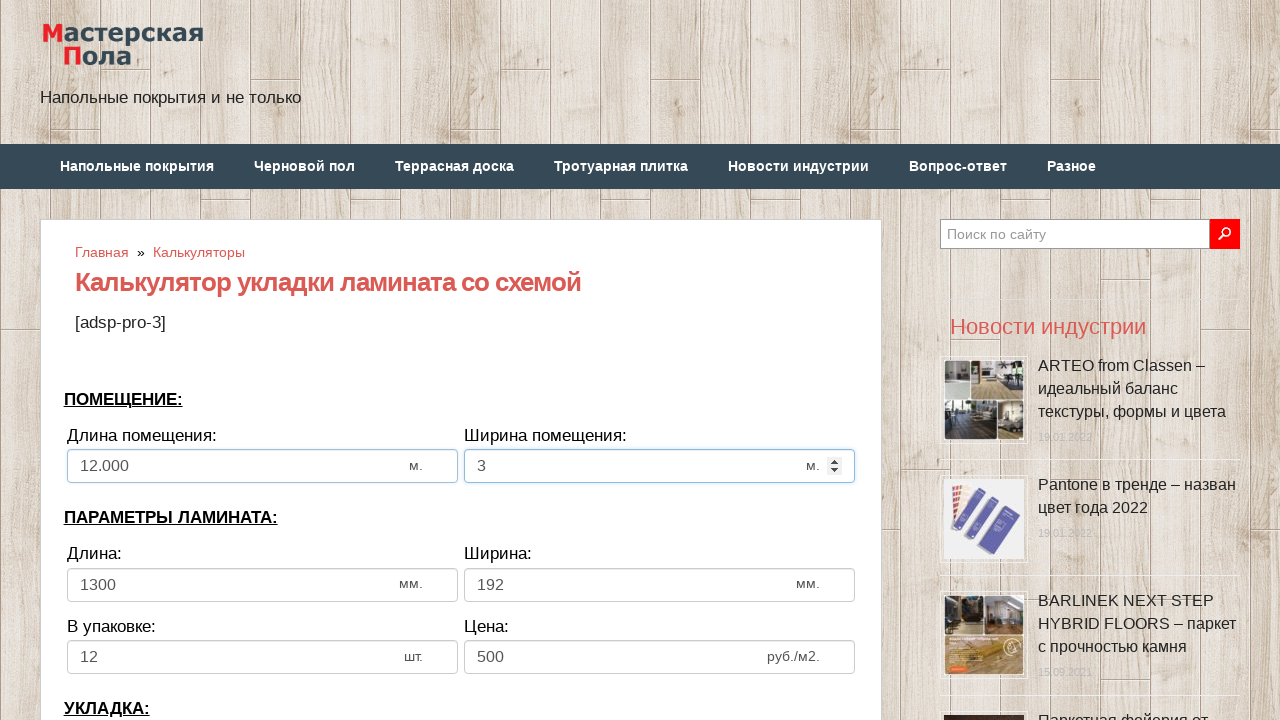

Filled room height with 9 meters on input[name='calc_roomheight']
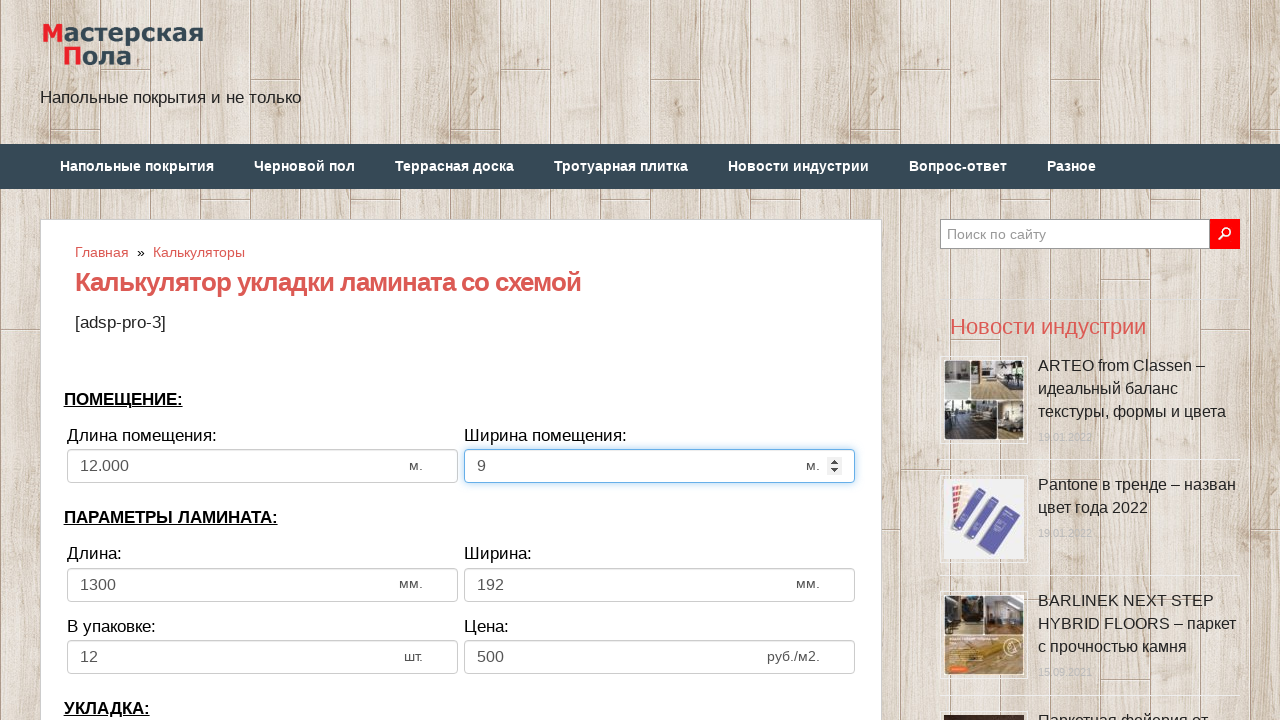

Clicked laminate width input field at (262, 585) on input[name='calc_lamwidth']
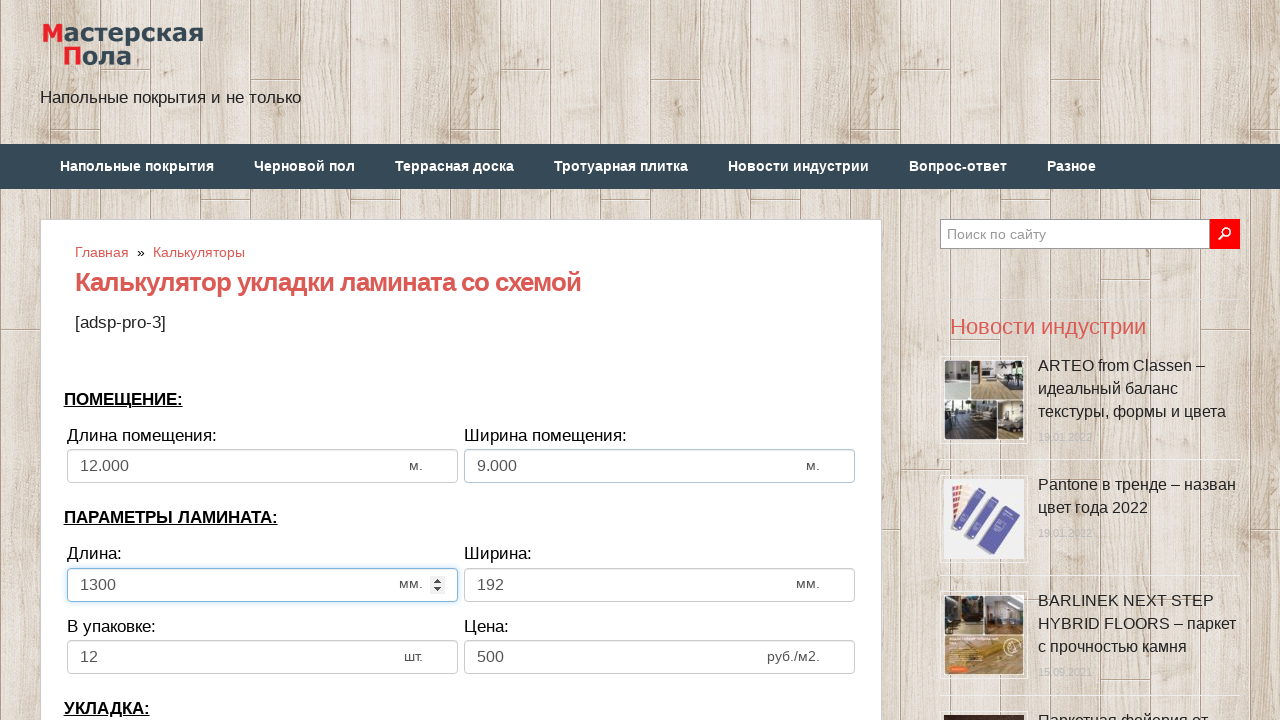

Filled laminate width with 1800mm on input[name='calc_lamwidth']
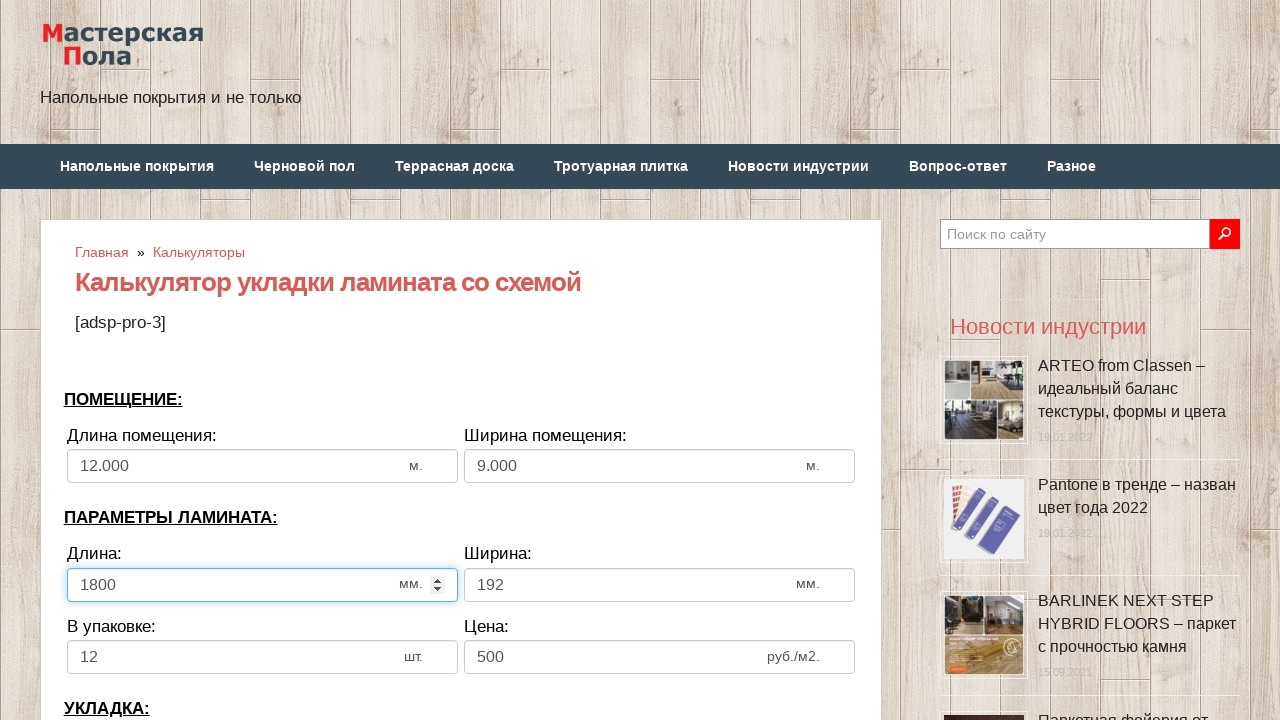

Clicked laminate height input field at (660, 585) on input[name='calc_lamheight']
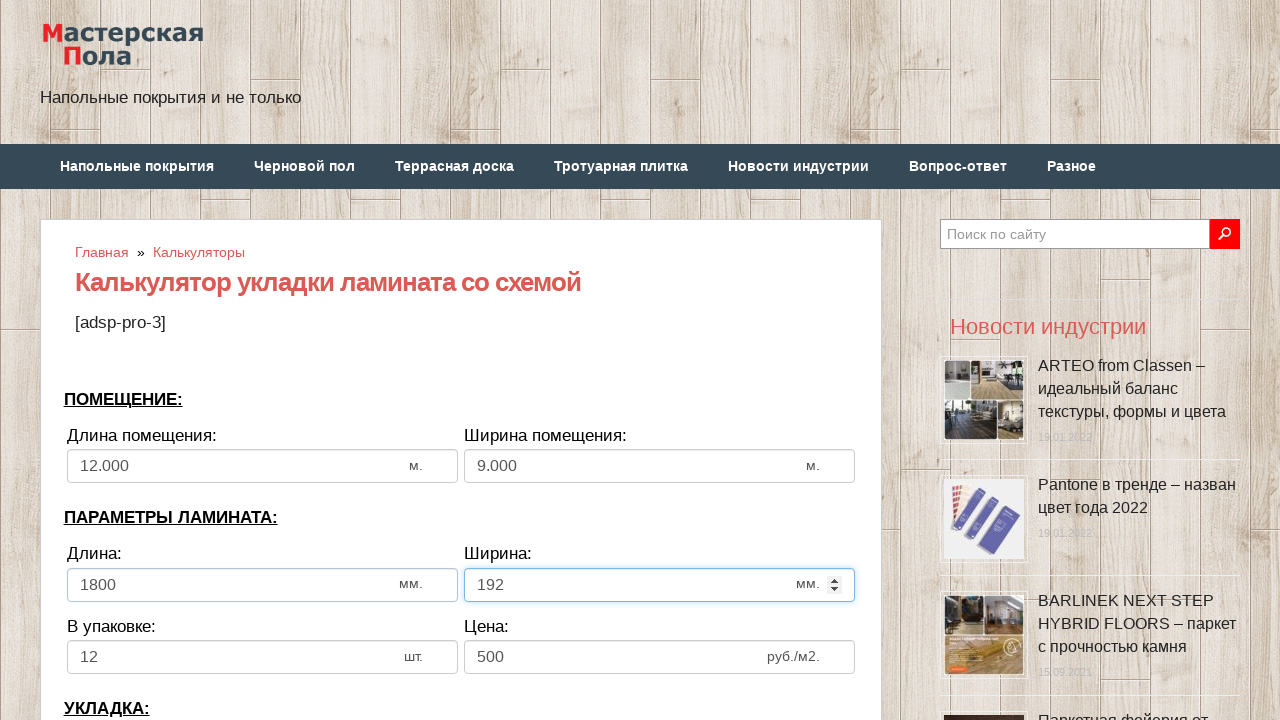

Filled laminate height with 300mm on input[name='calc_lamheight']
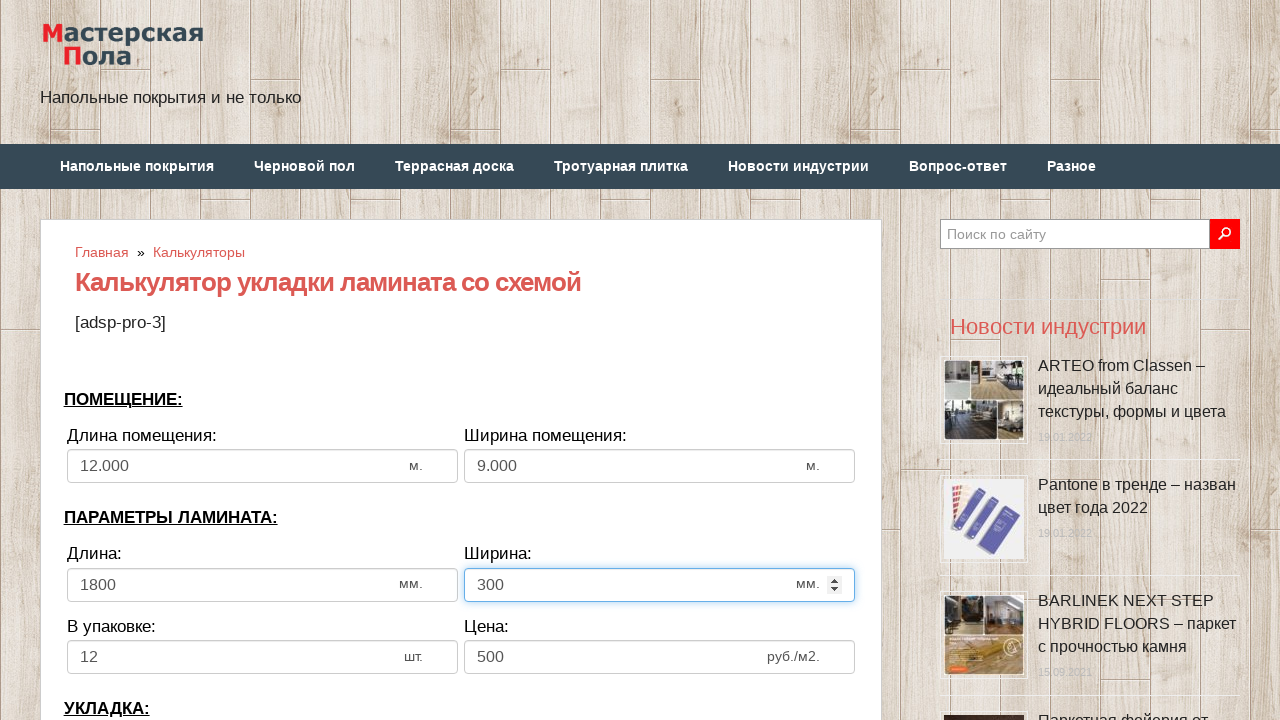

Clicked items per pack input field at (262, 657) on input[name='calc_inpack']
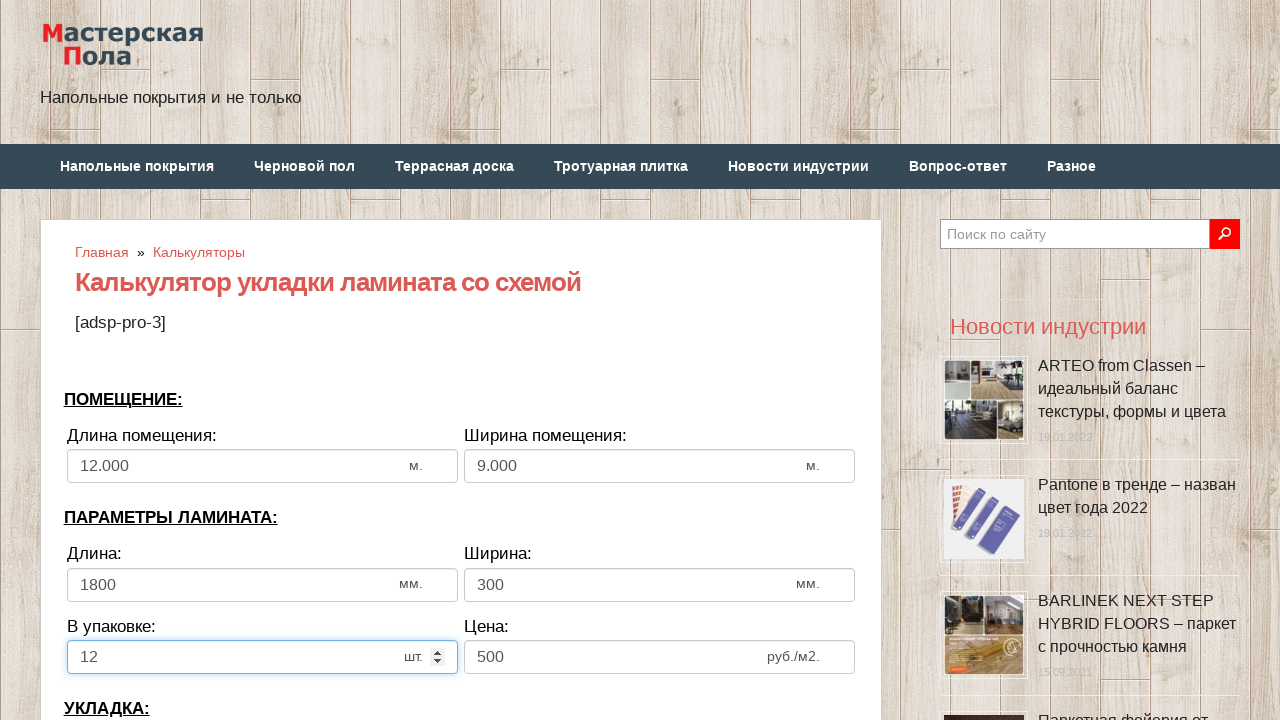

Filled items per pack with 9 pieces on input[name='calc_inpack']
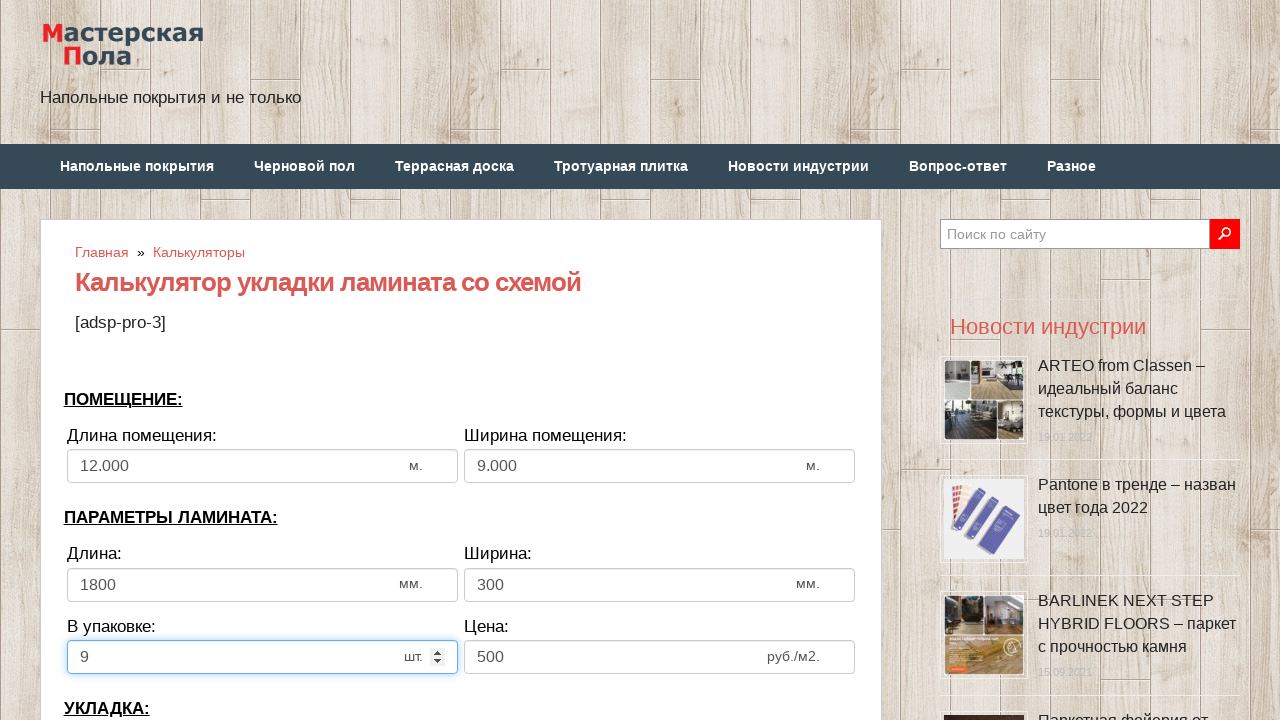

Clicked price input field at (660, 657) on input[name='calc_price']
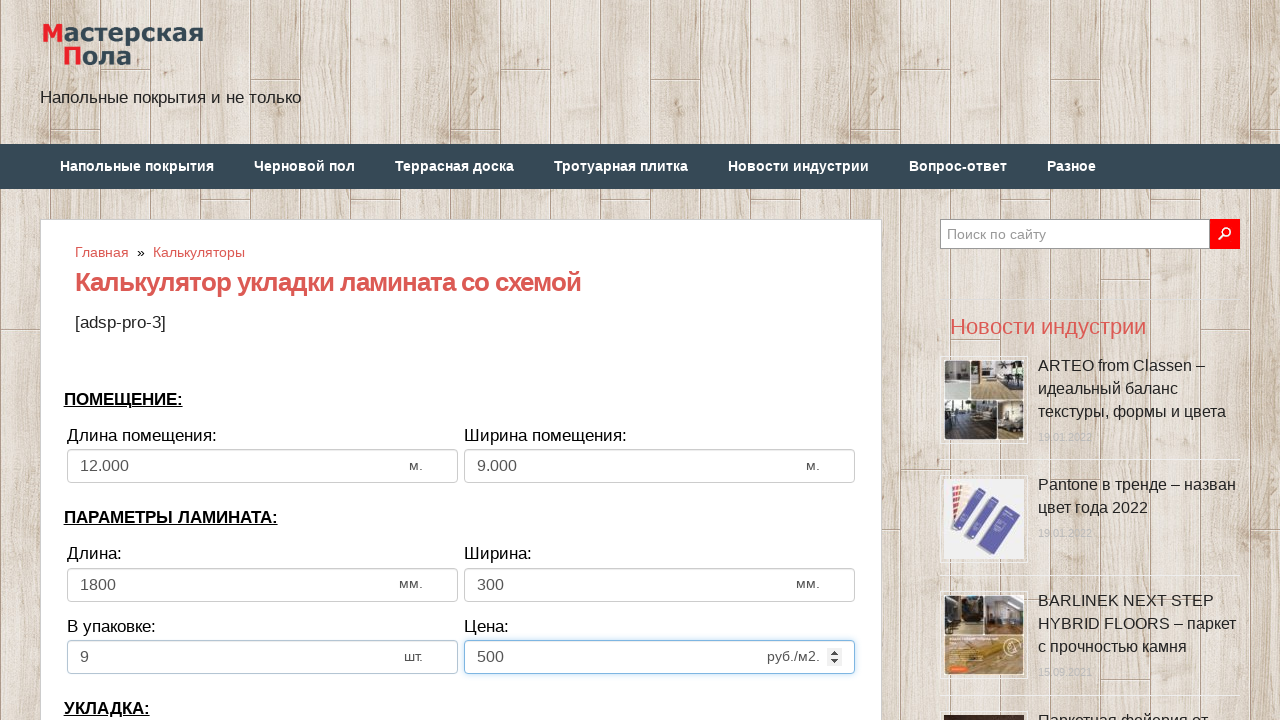

Filled price with 1000 on input[name='calc_price']
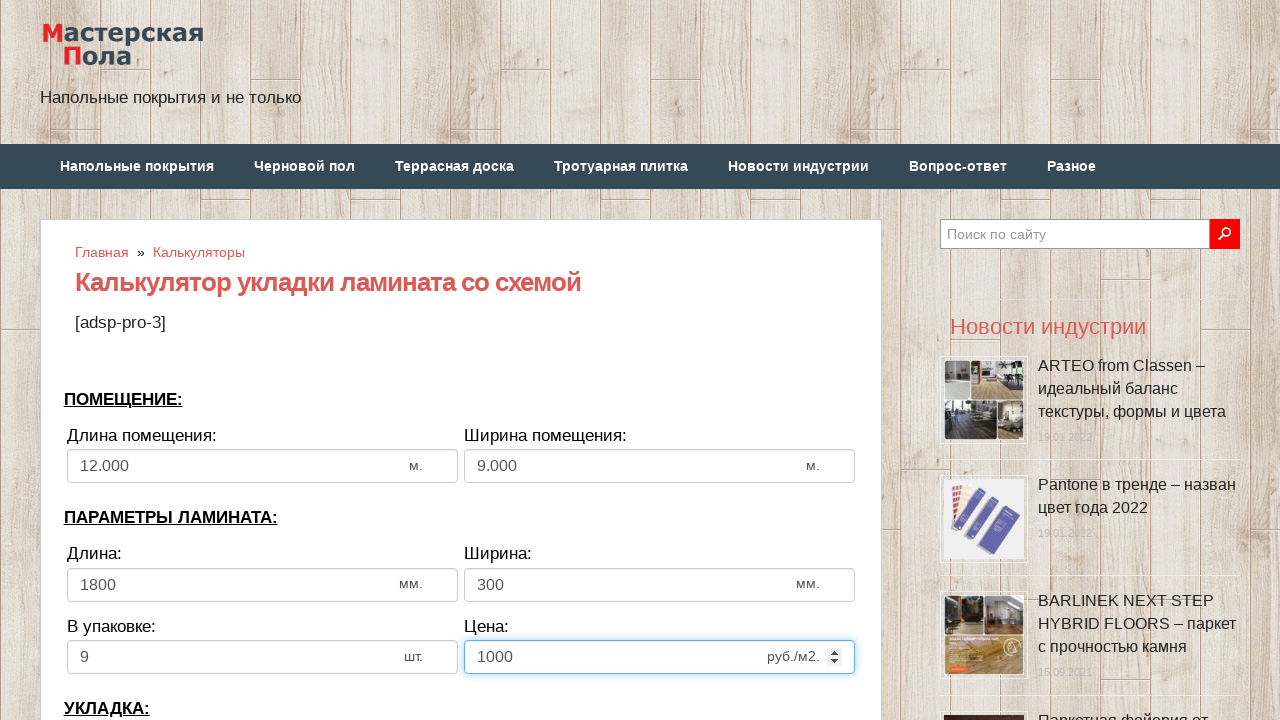

Selected horizontal laying direction on select[name='calc_direct']
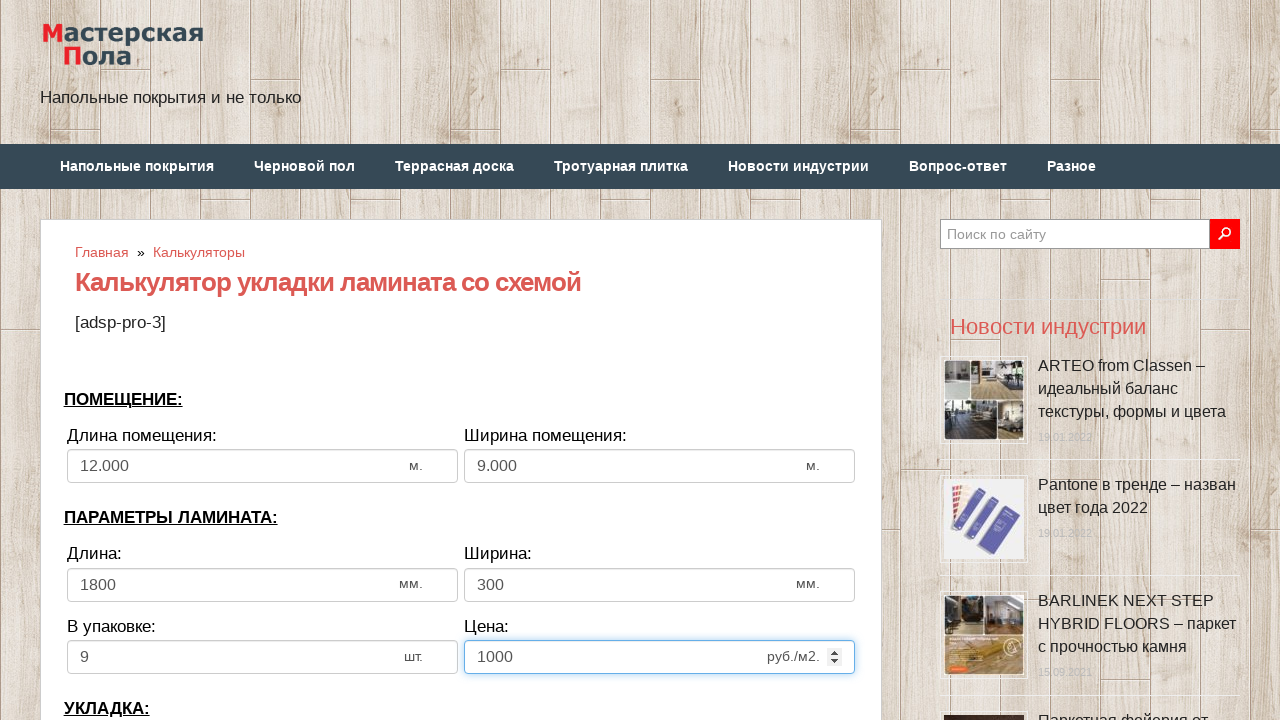

Clicked bias/offset input field at (262, 361) on input[name='calc_bias']
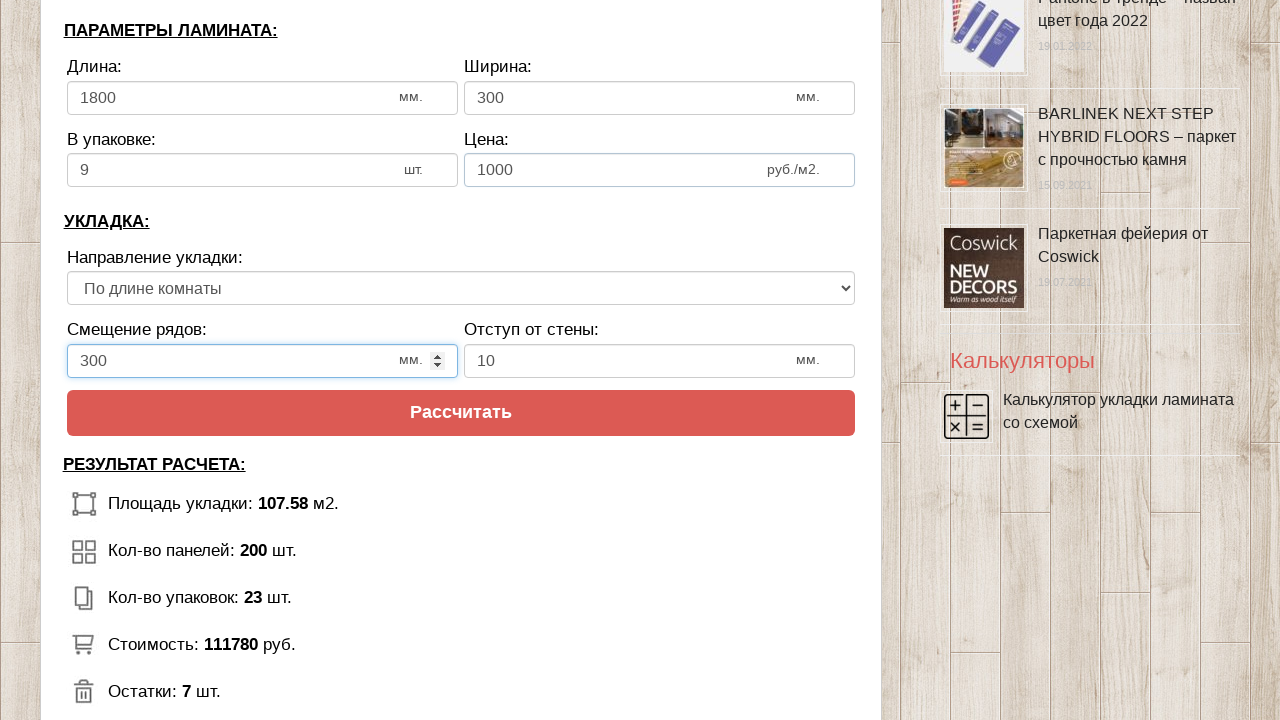

Filled bias/offset with 500mm on input[name='calc_bias']
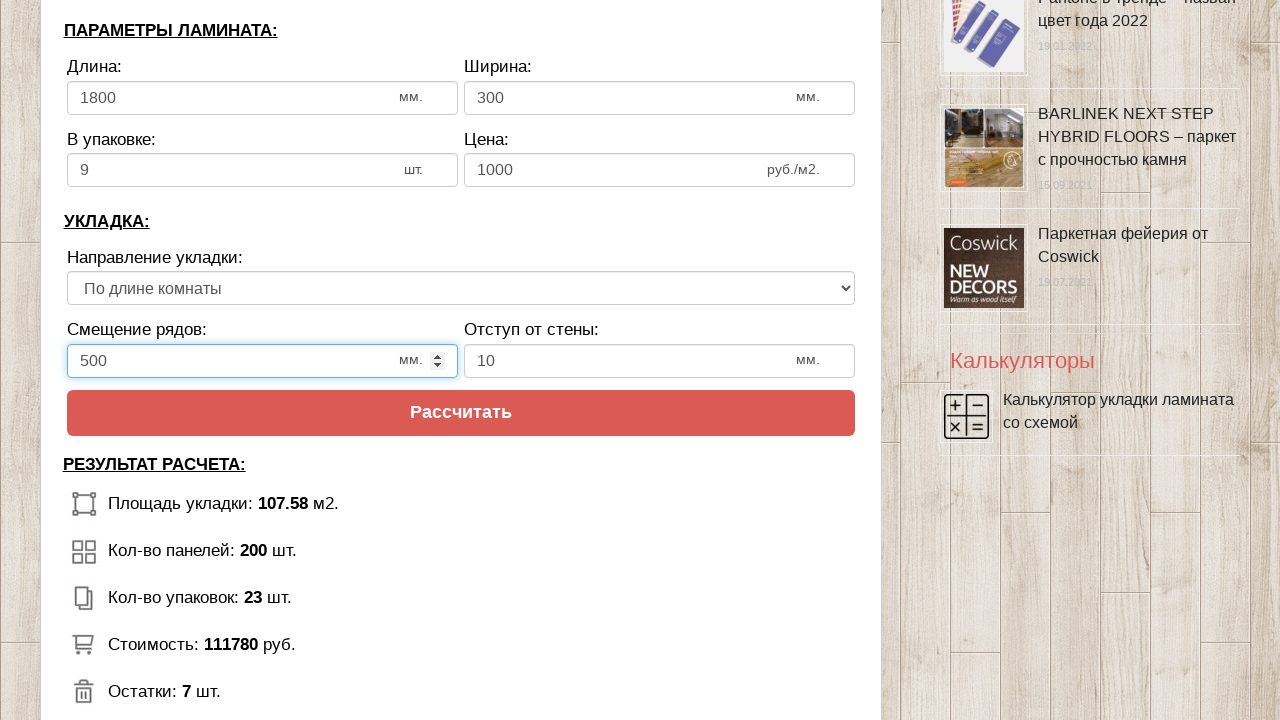

Clicked wall distance input field at (660, 361) on input[name='calc_walldist']
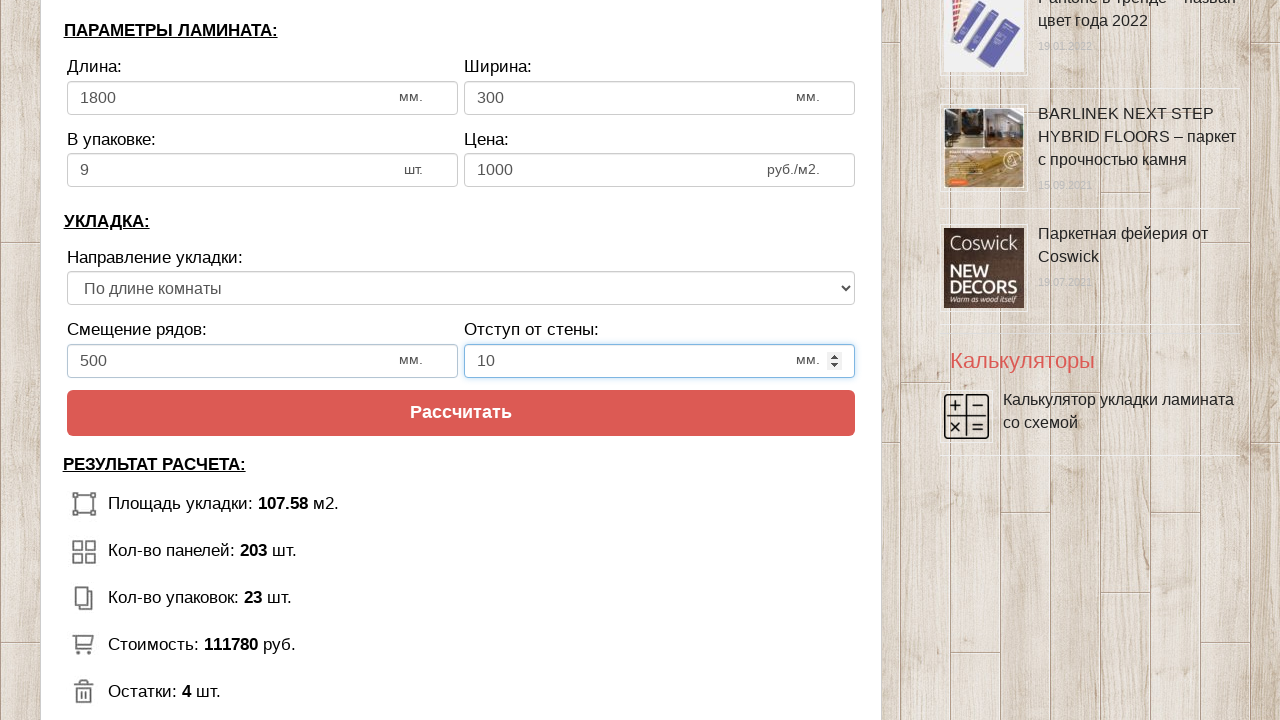

Filled wall distance with 200mm on input[name='calc_walldist']
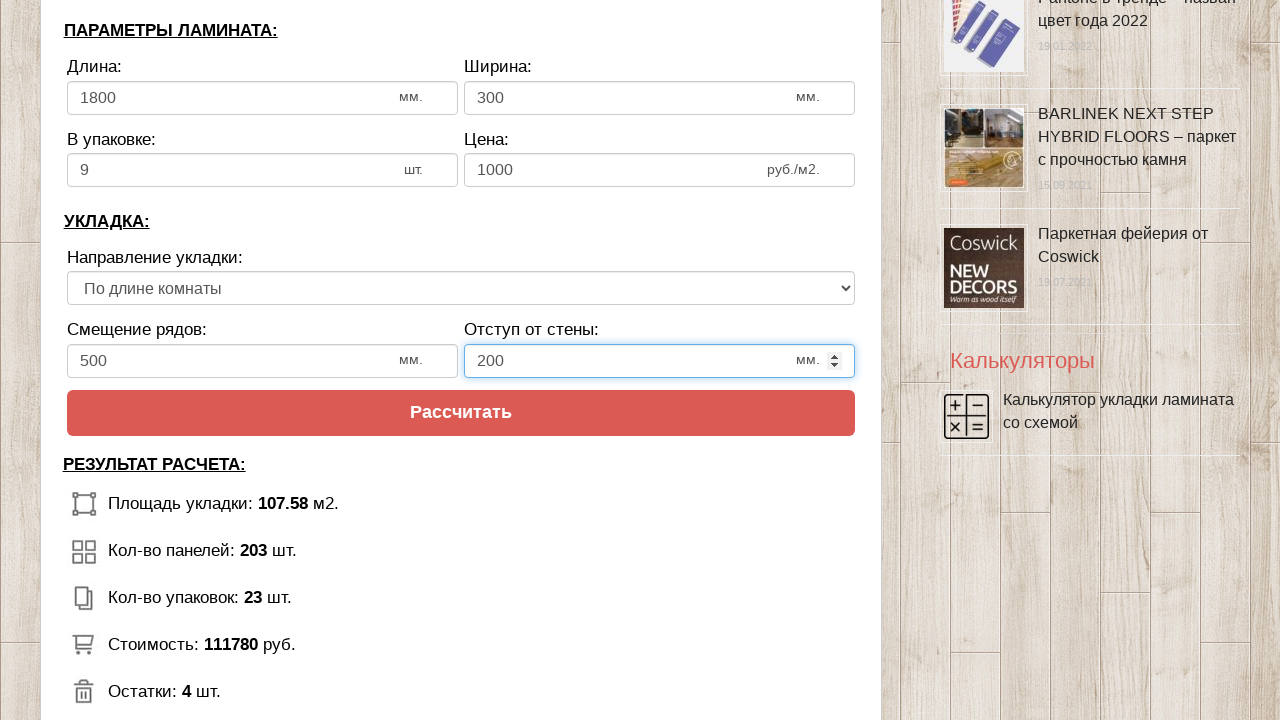

Clicked calculate button at (461, 413) on [value='Рассчитать']
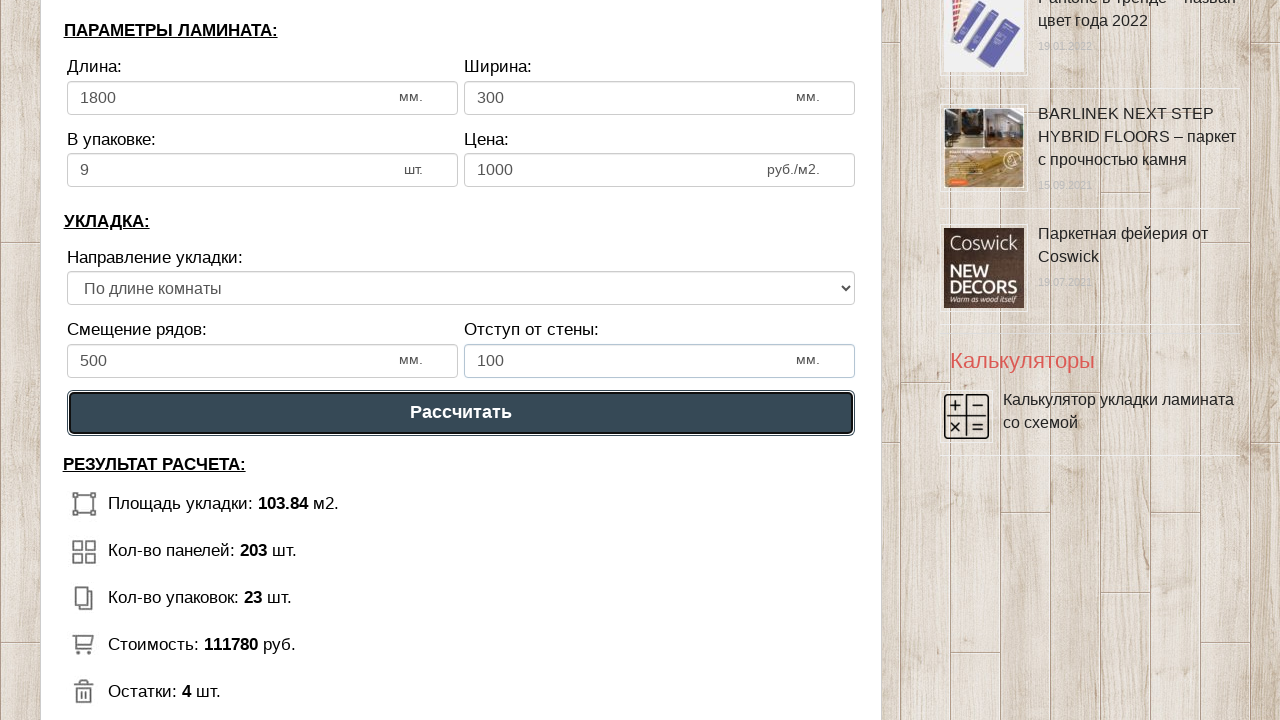

Calculation results loaded successfully
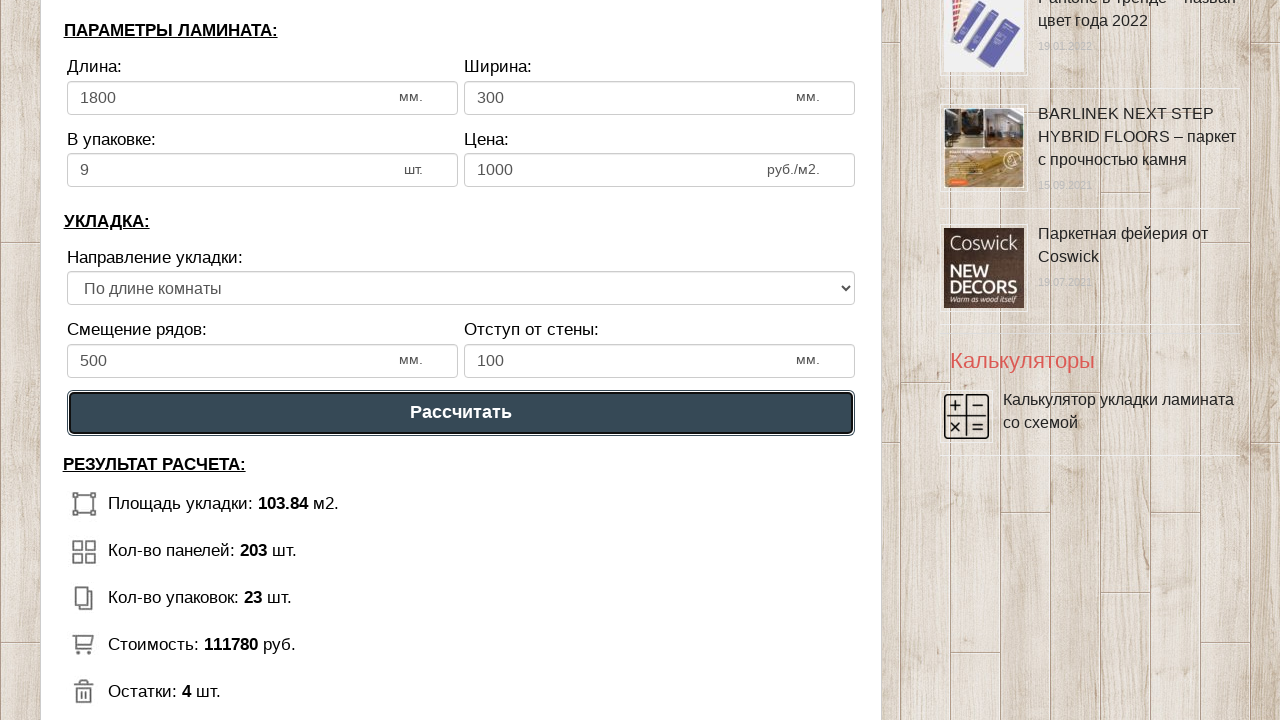

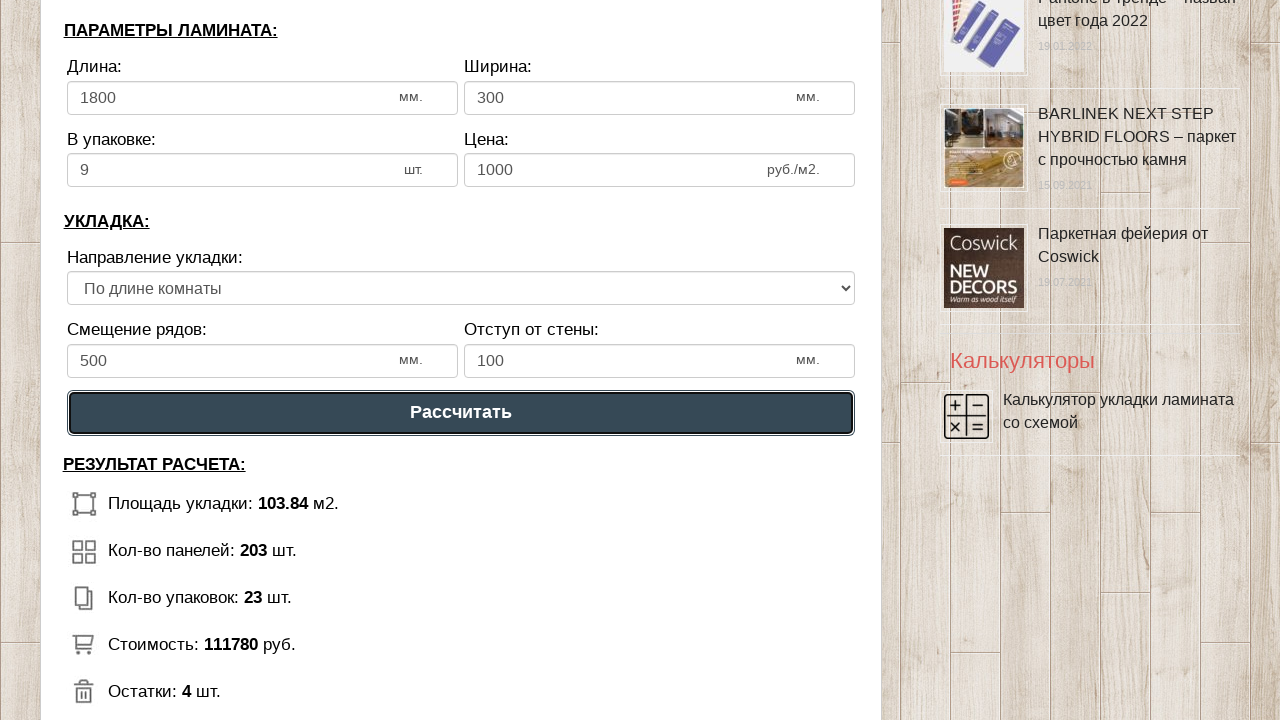